Tests dynamic button clicking sequence with explicit waits for each button to become clickable before clicking

Starting URL: https://testpages.herokuapp.com/styled/dynamic-buttons-simple.html

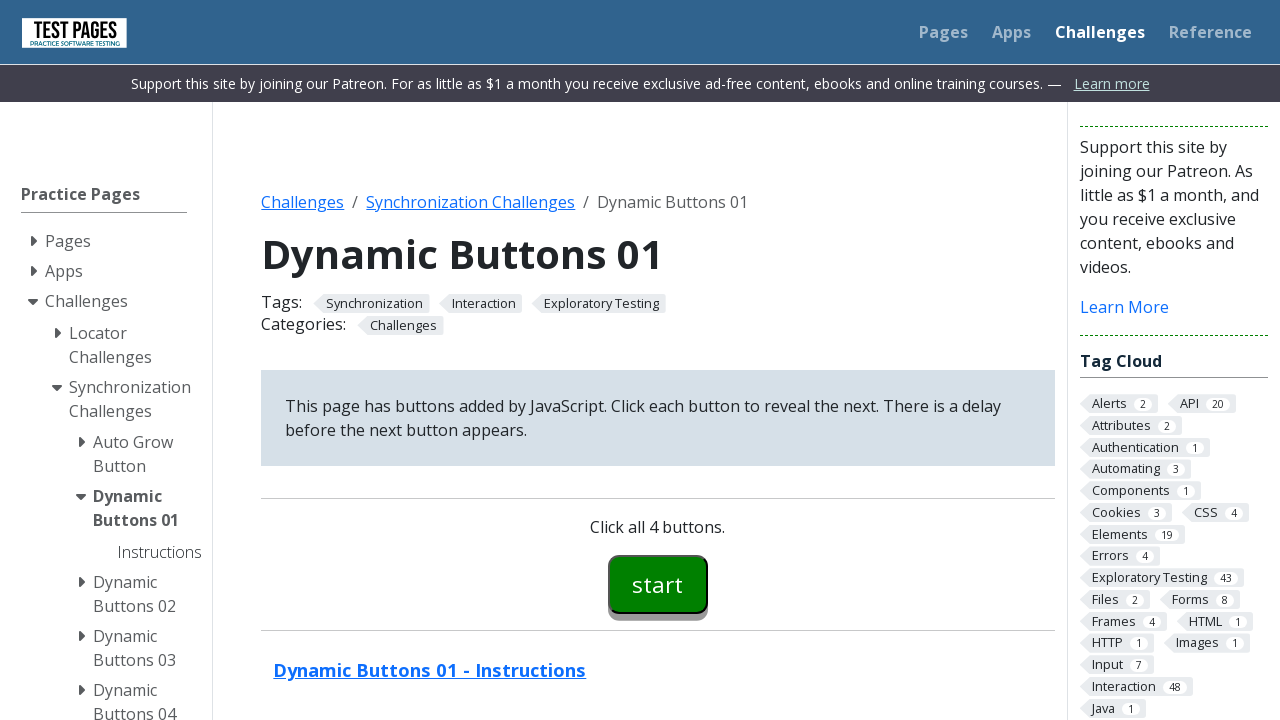

Waited for start button #button00 to become visible
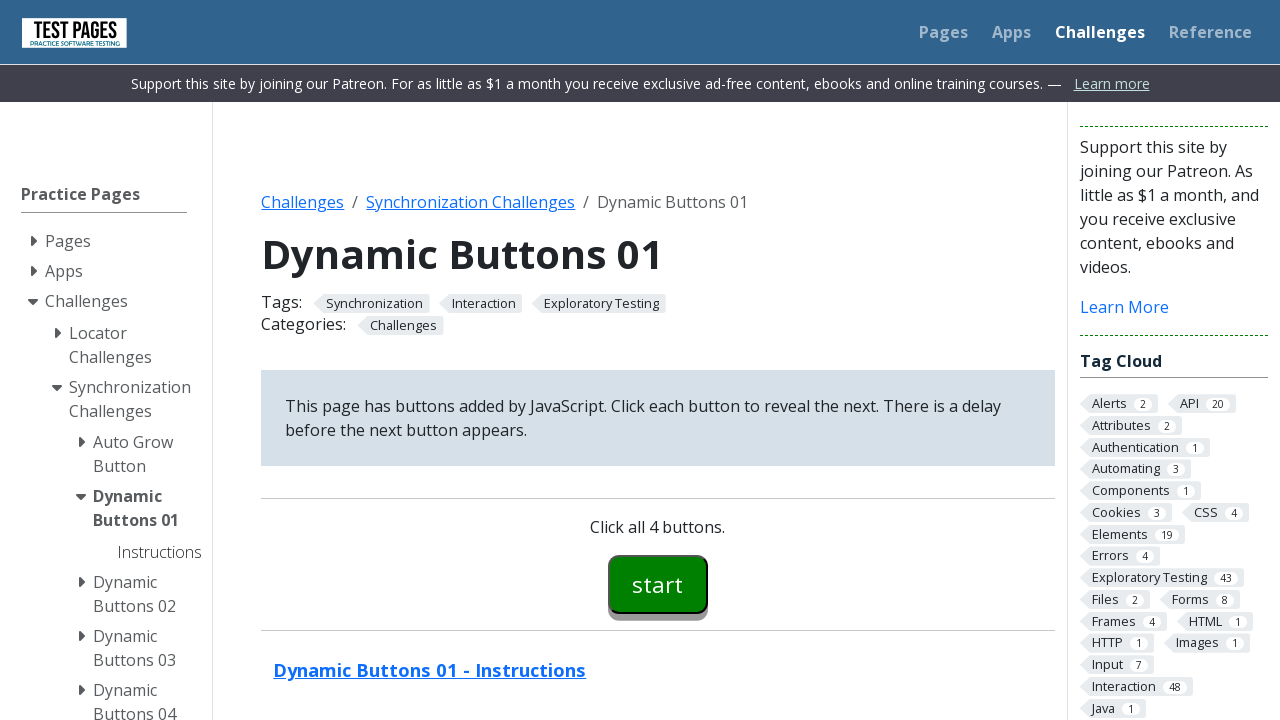

Clicked start button #button00 at (658, 584) on #button00
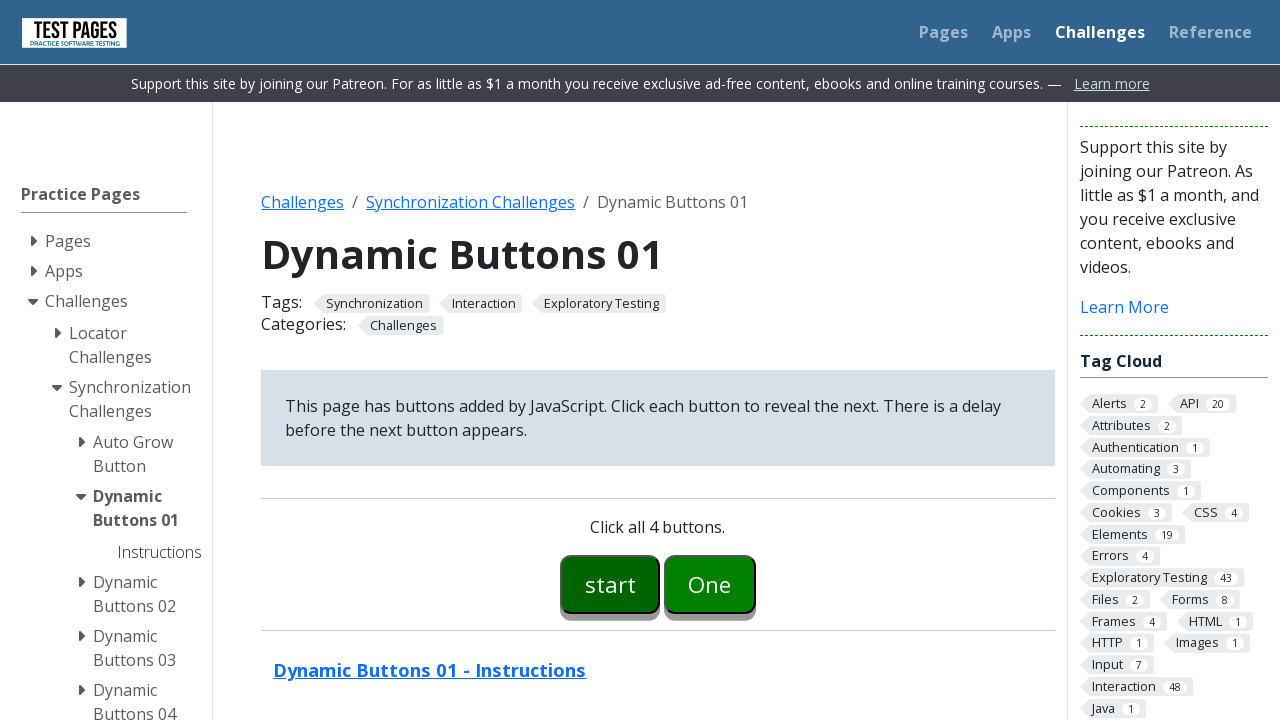

Waited for button #button01 to become visible
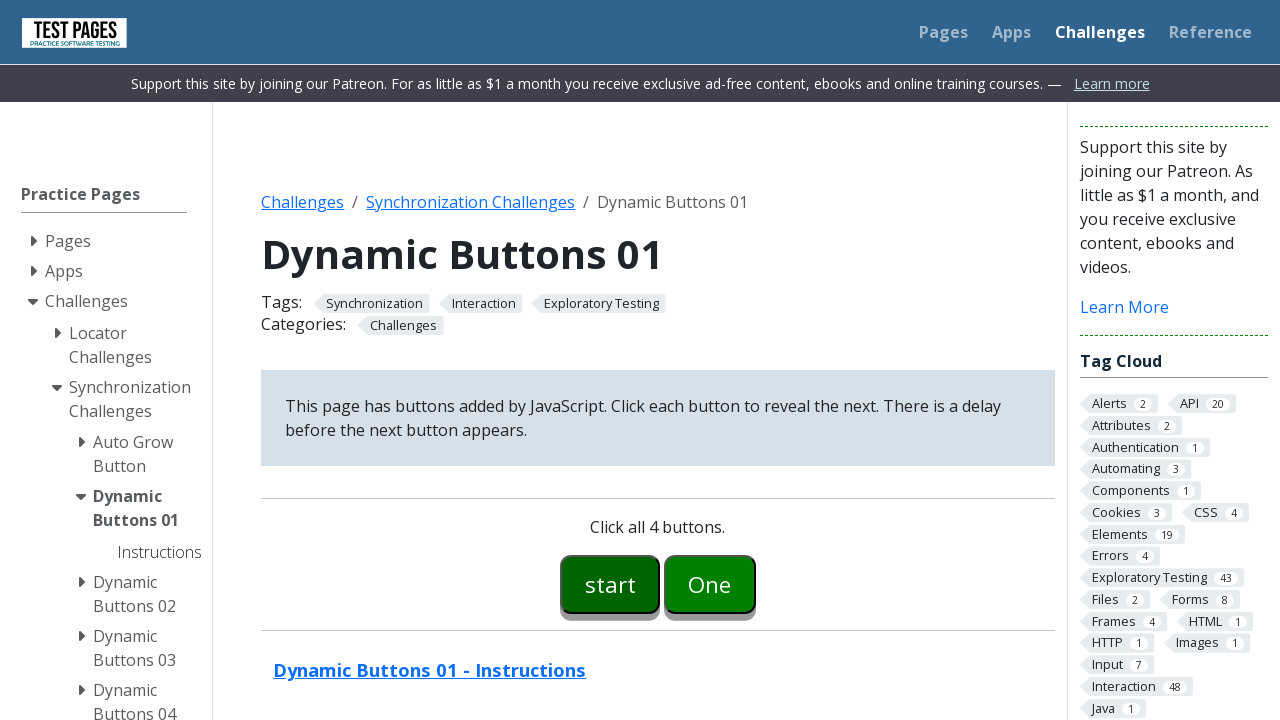

Clicked button #button01 at (710, 584) on #button01
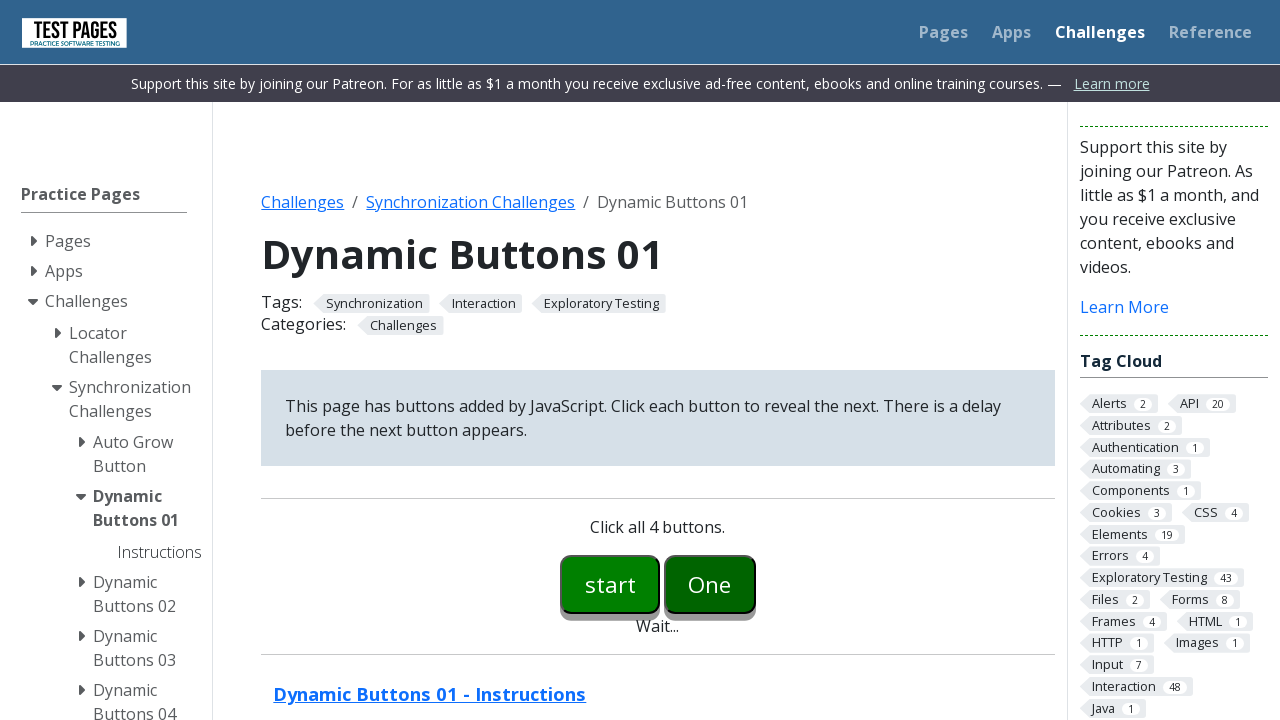

Waited for button #button02 to become visible
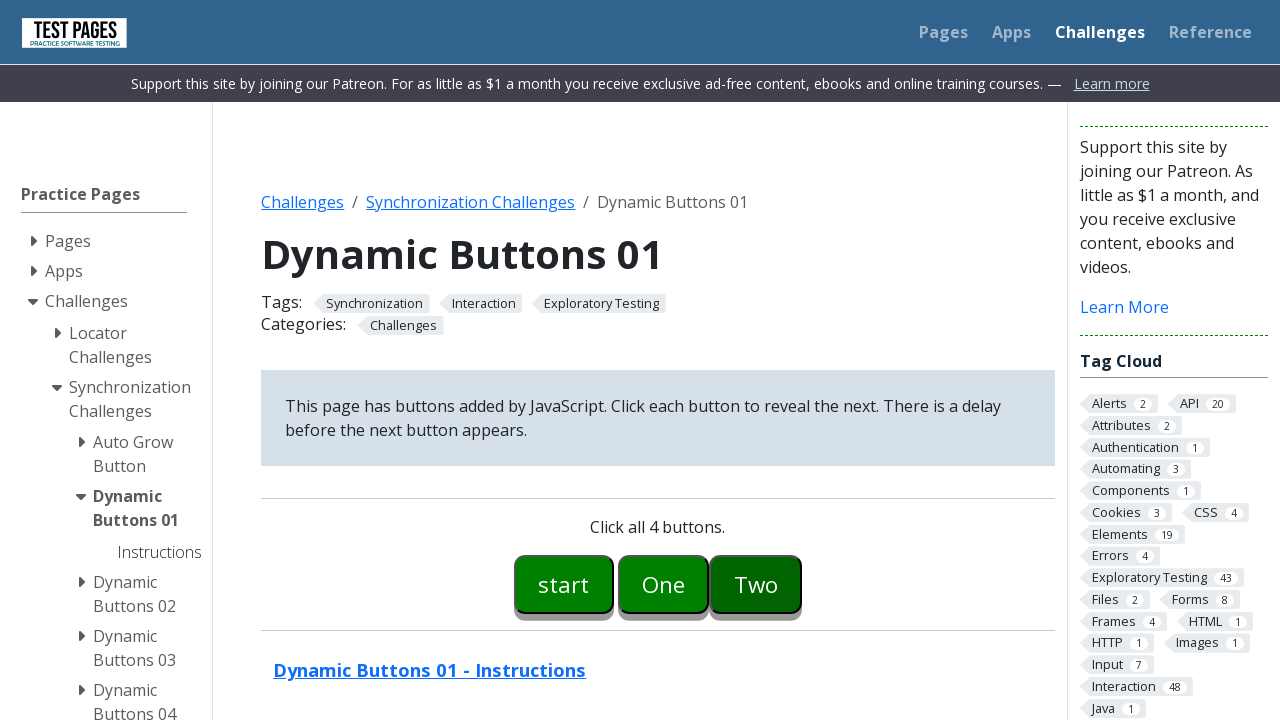

Clicked button #button02 at (756, 584) on #button02
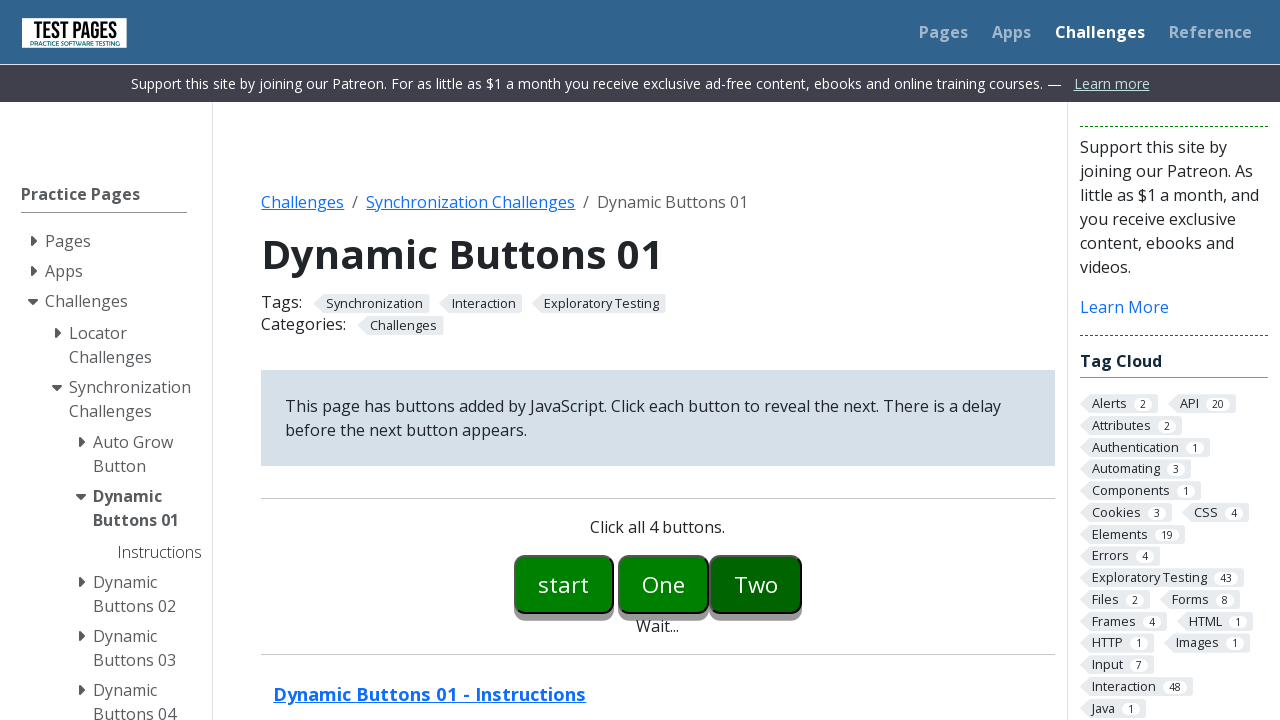

Waited for button #button03 to become visible
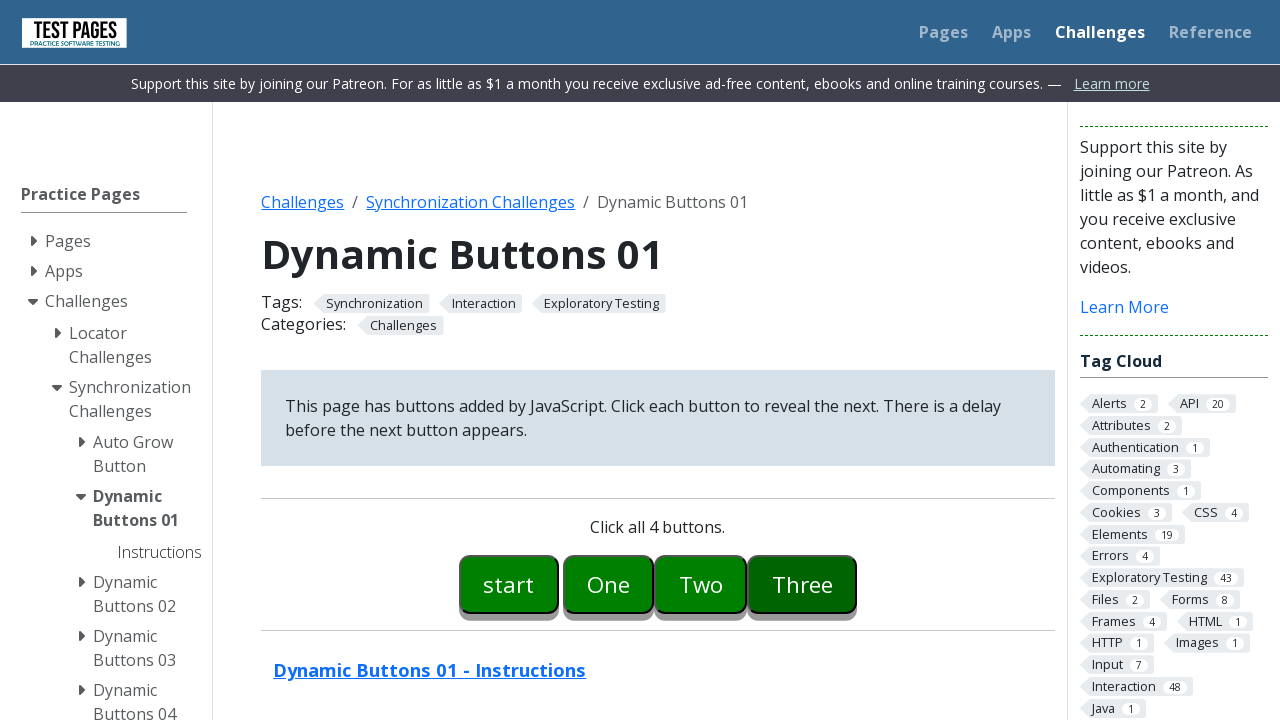

Clicked button #button03 at (802, 584) on #button03
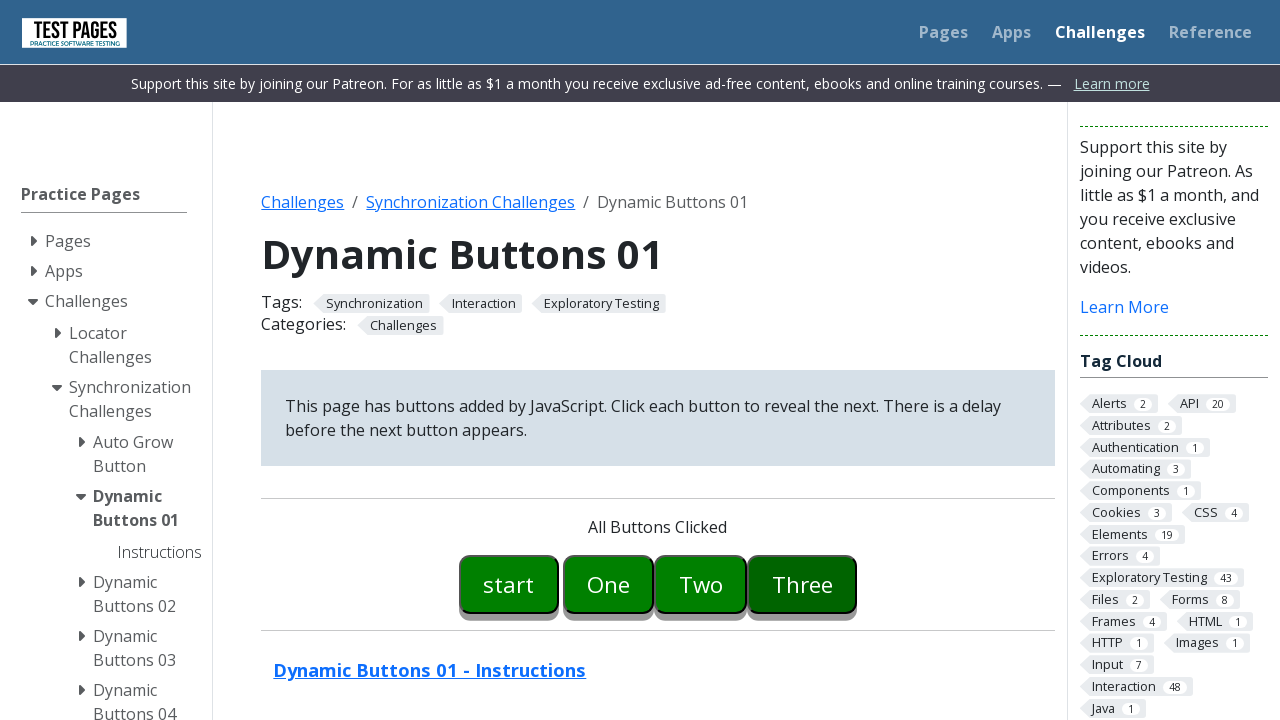

Verified success message 'All Buttons Clicked' appeared
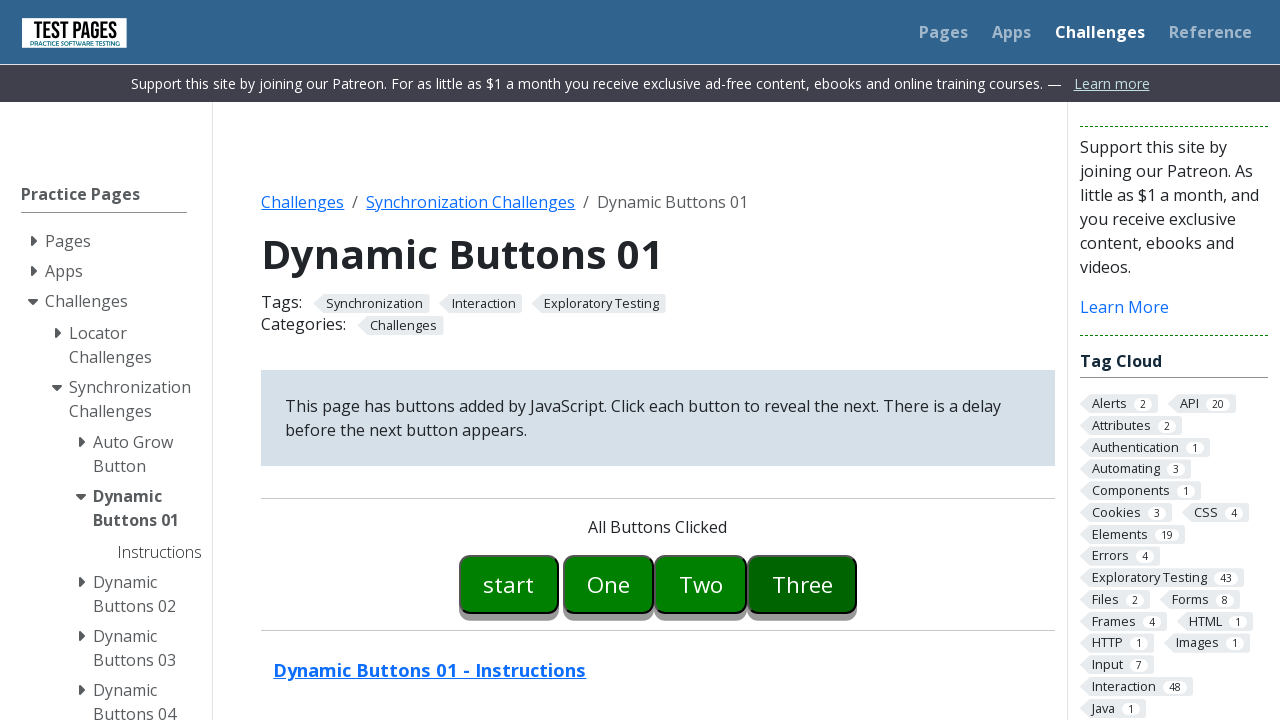

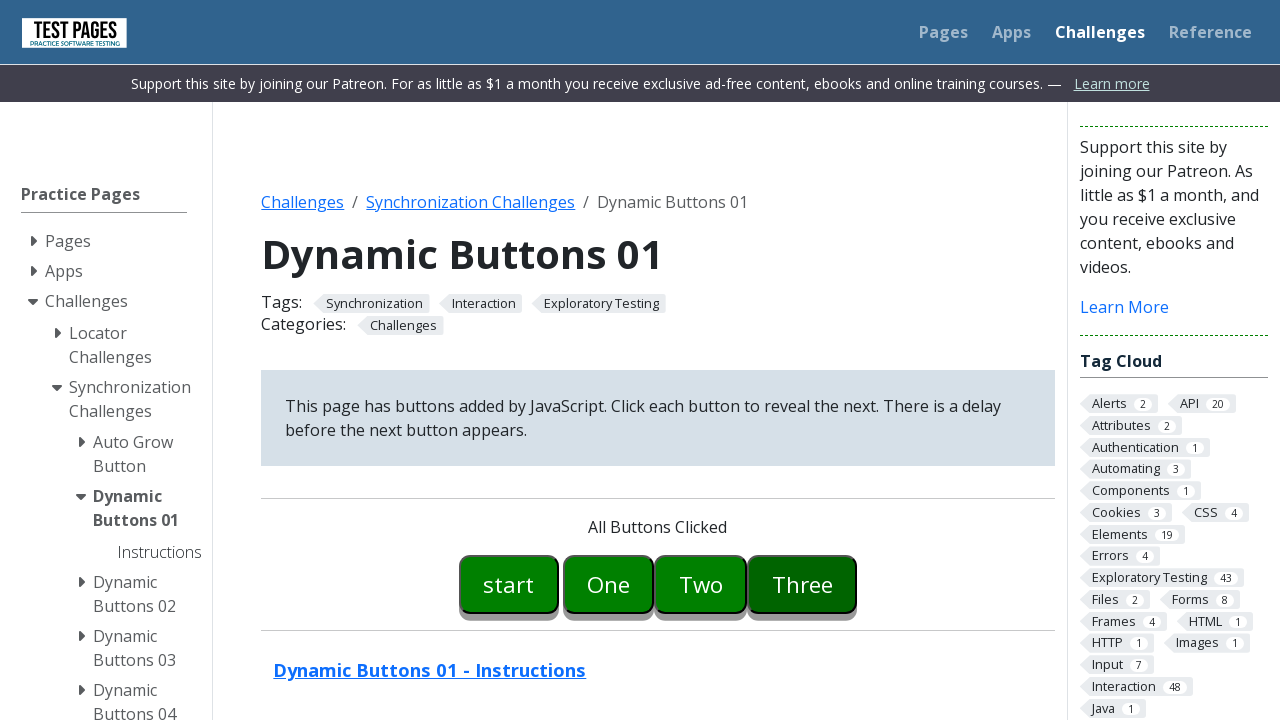